Tests e-commerce site navigation by browsing products, selecting Selenium product, and adding it to cart while blocking image and CSS resources for performance

Starting URL: https://rahulshettyacademy.com/angularAppdemo/

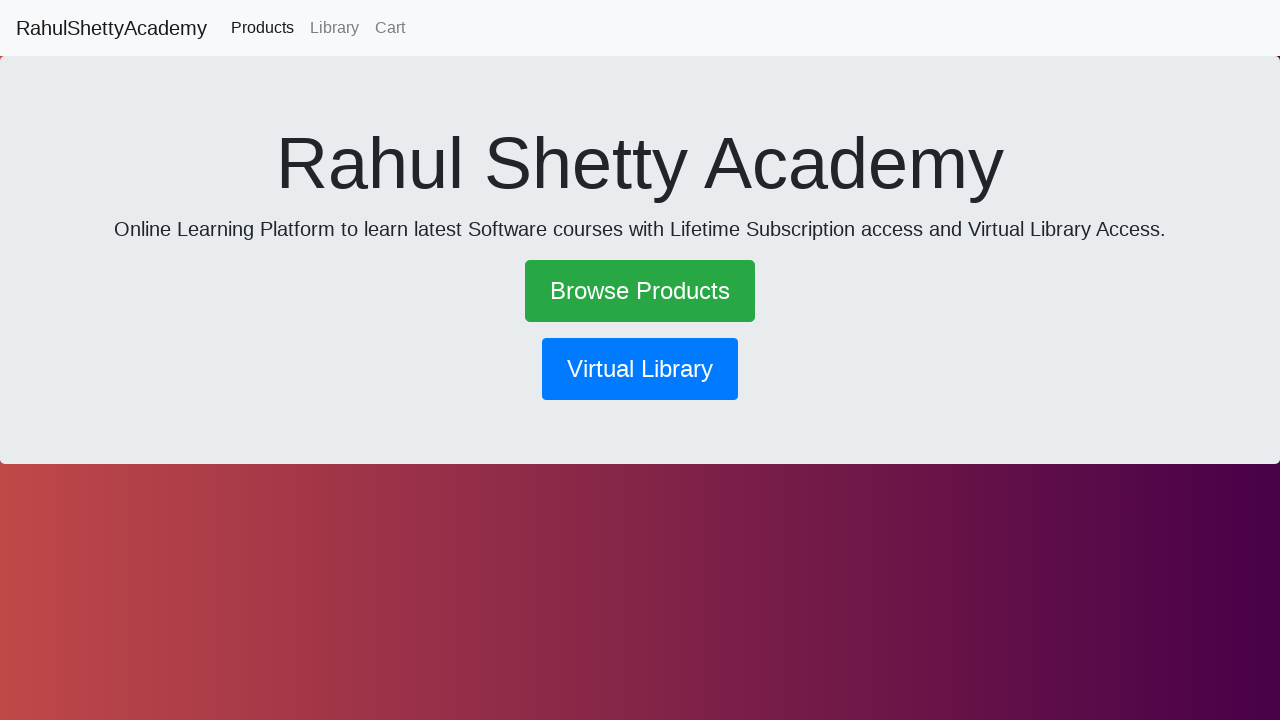

Blocked JPG image requests to improve performance
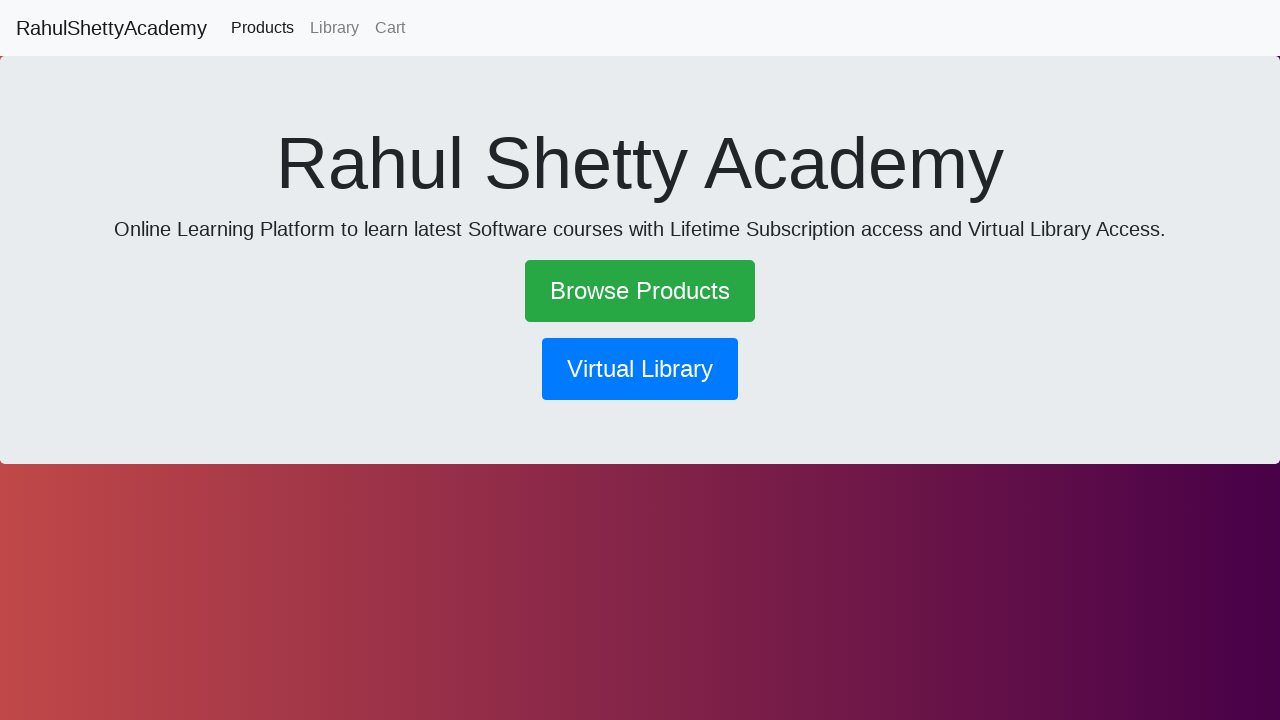

Blocked CSS requests to improve performance
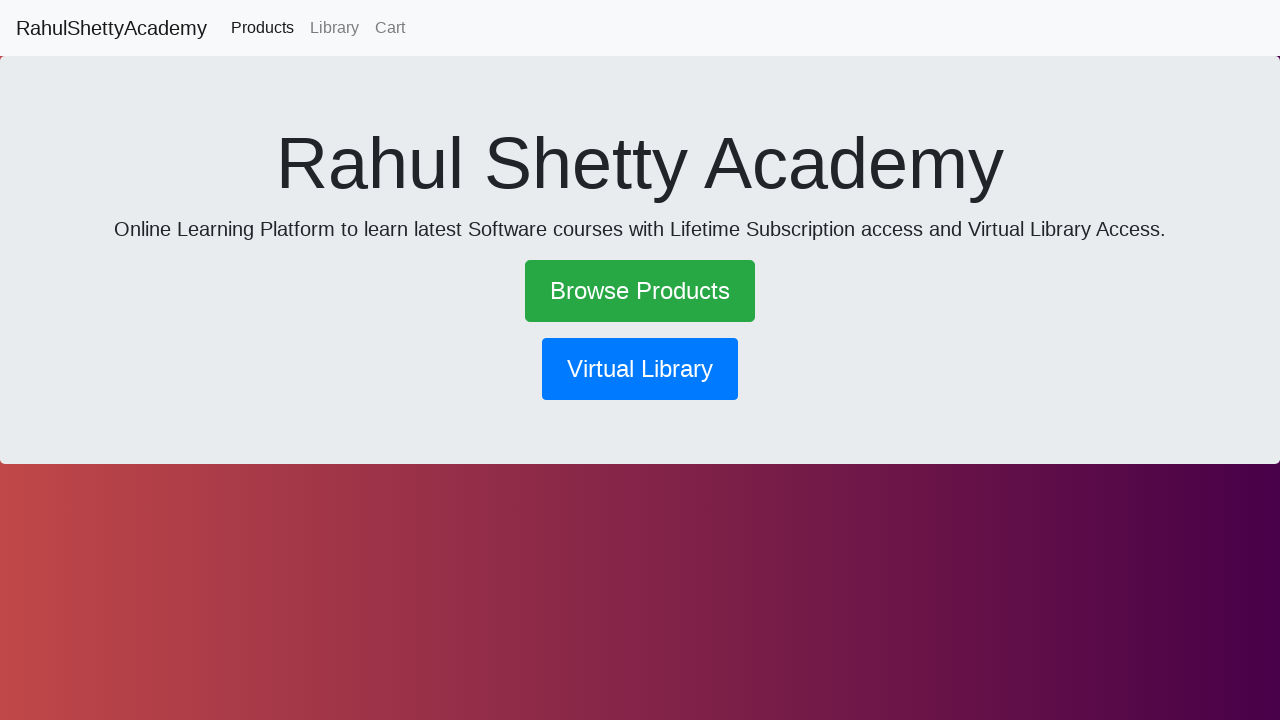

Clicked on Browse Products link at (640, 291) on a:has-text('Browse Products')
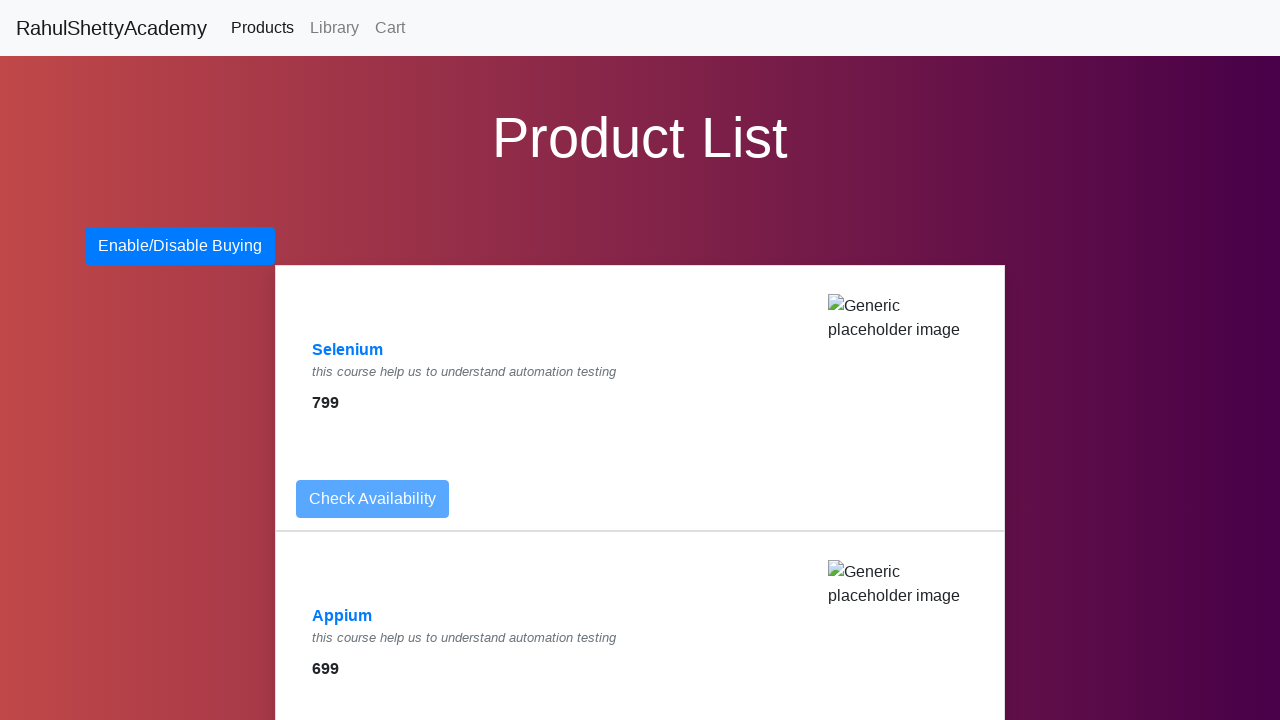

Clicked on Selenium product link at (348, 350) on a:has-text('Selenium')
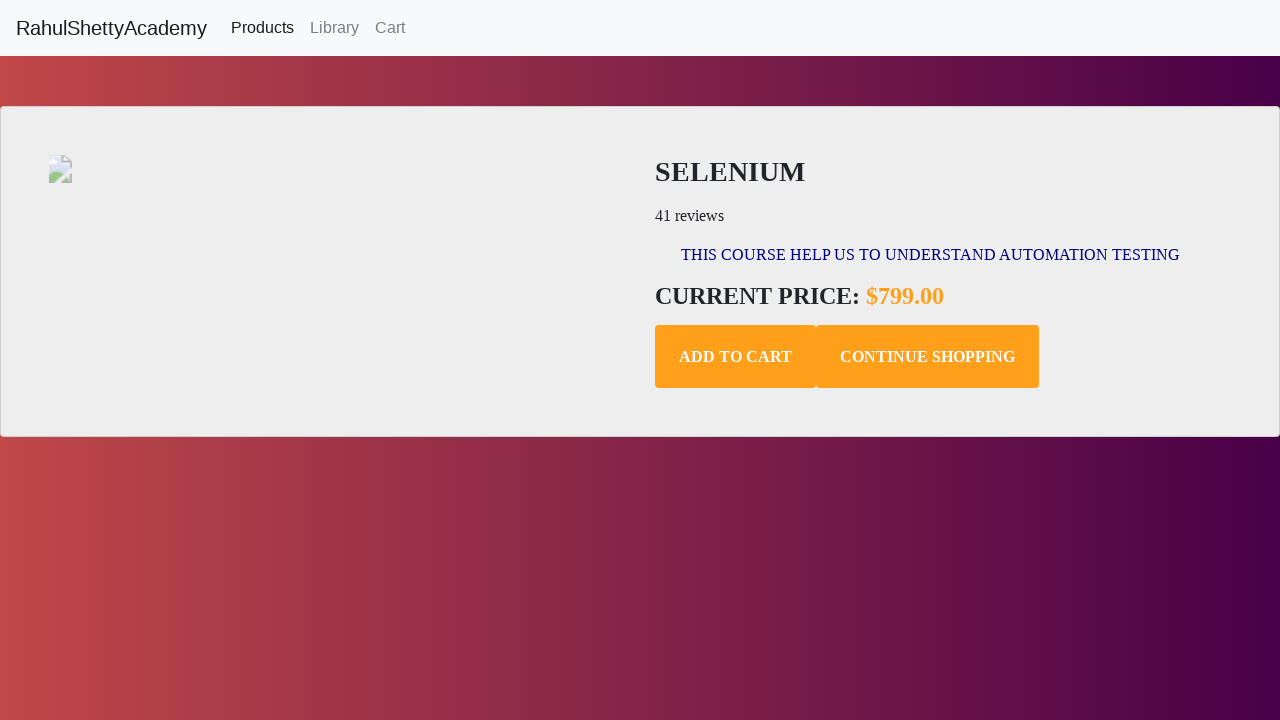

Clicked add to cart button for Selenium product at (736, 357) on .add-to-cart
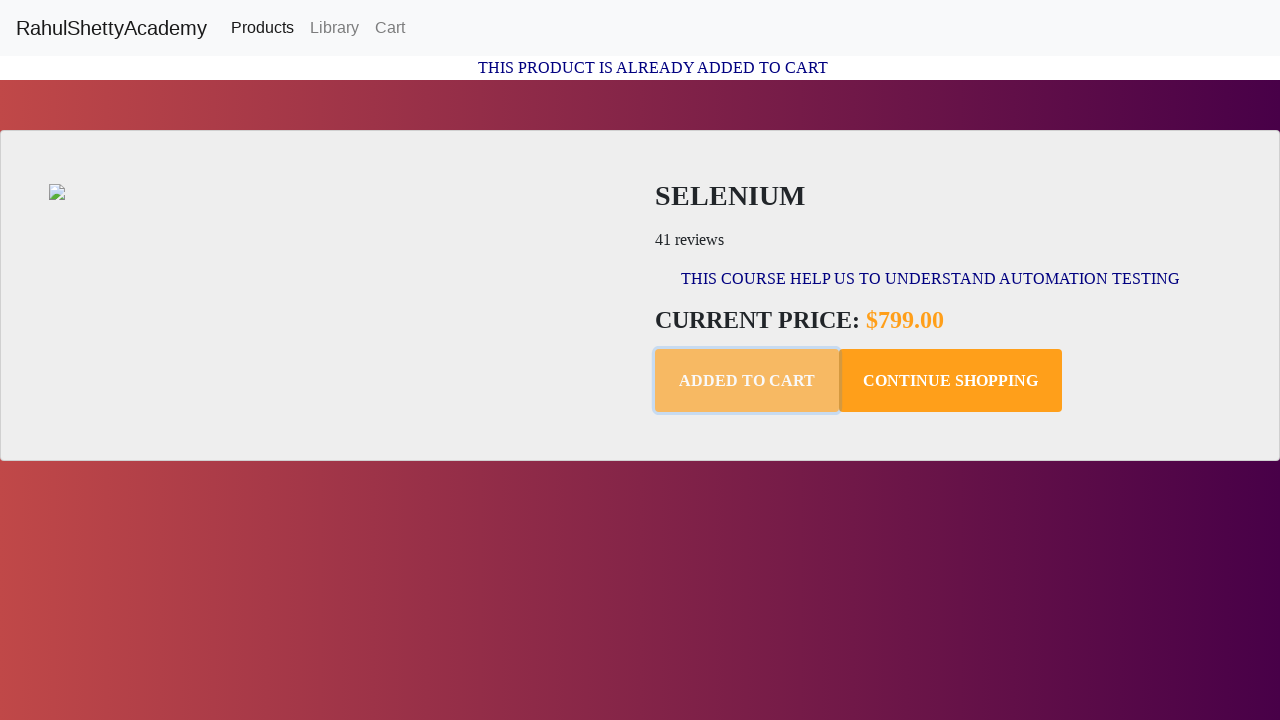

Retrieved cart confirmation message: This Product is already added to Cart
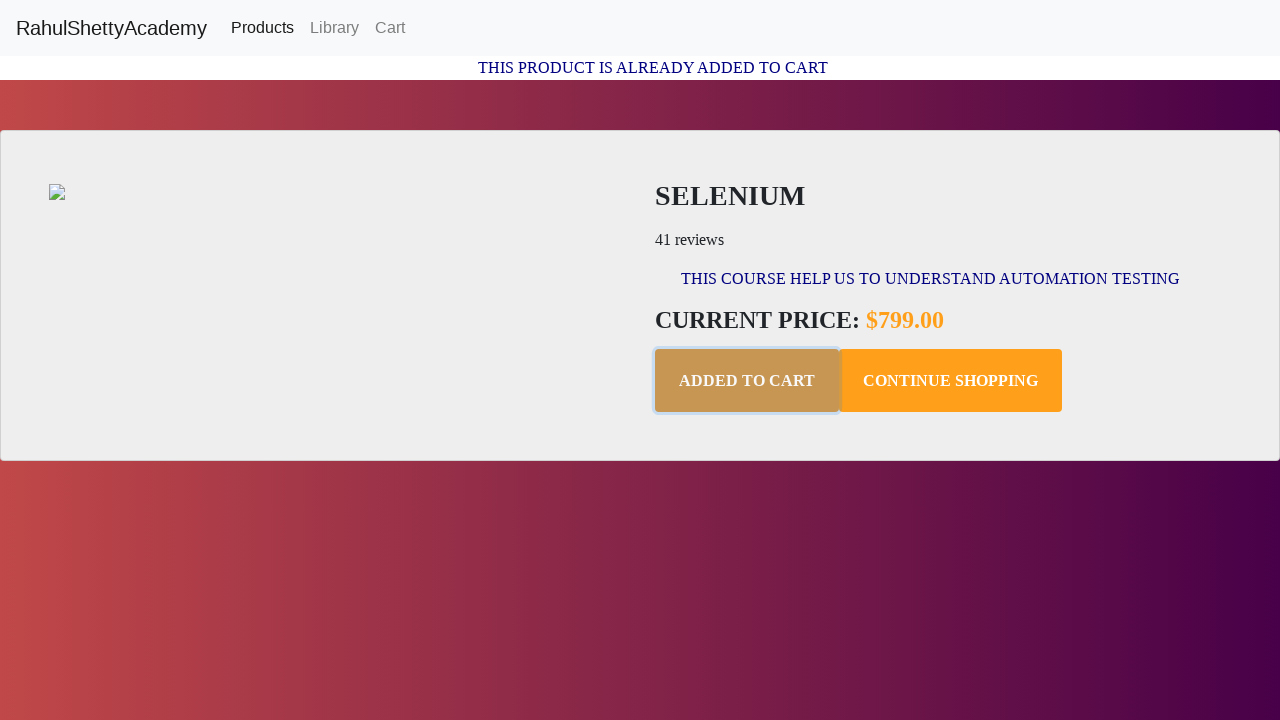

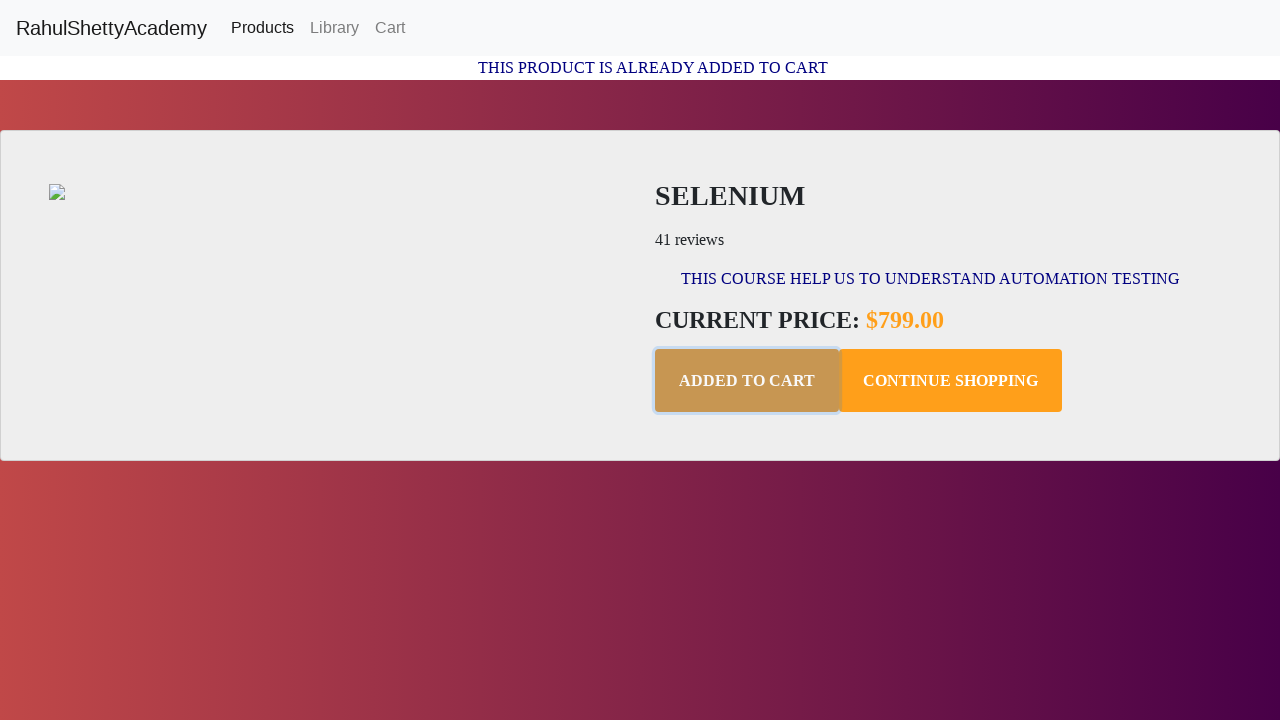